Tests the website at multiple viewport resolutions by resizing the browser window and loading the page at each resolution to verify responsive design behavior.

Starting URL: https://leasing.com

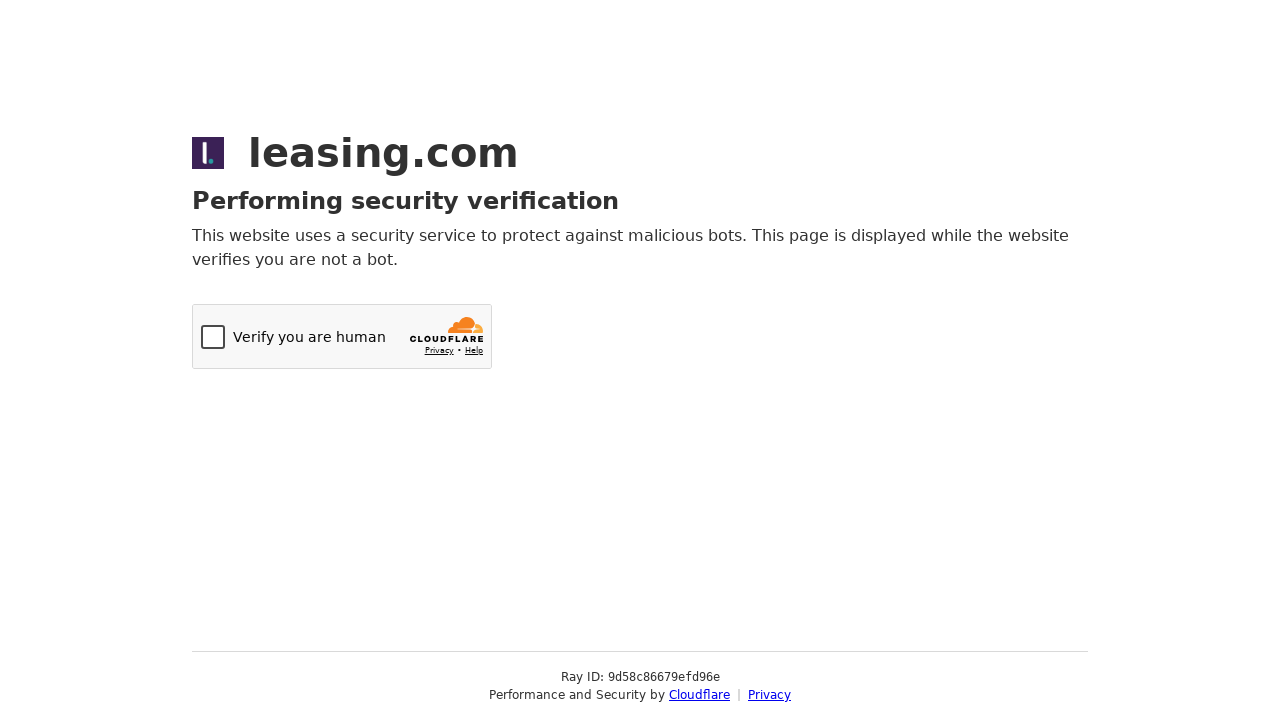

Set viewport size to 1920x1080
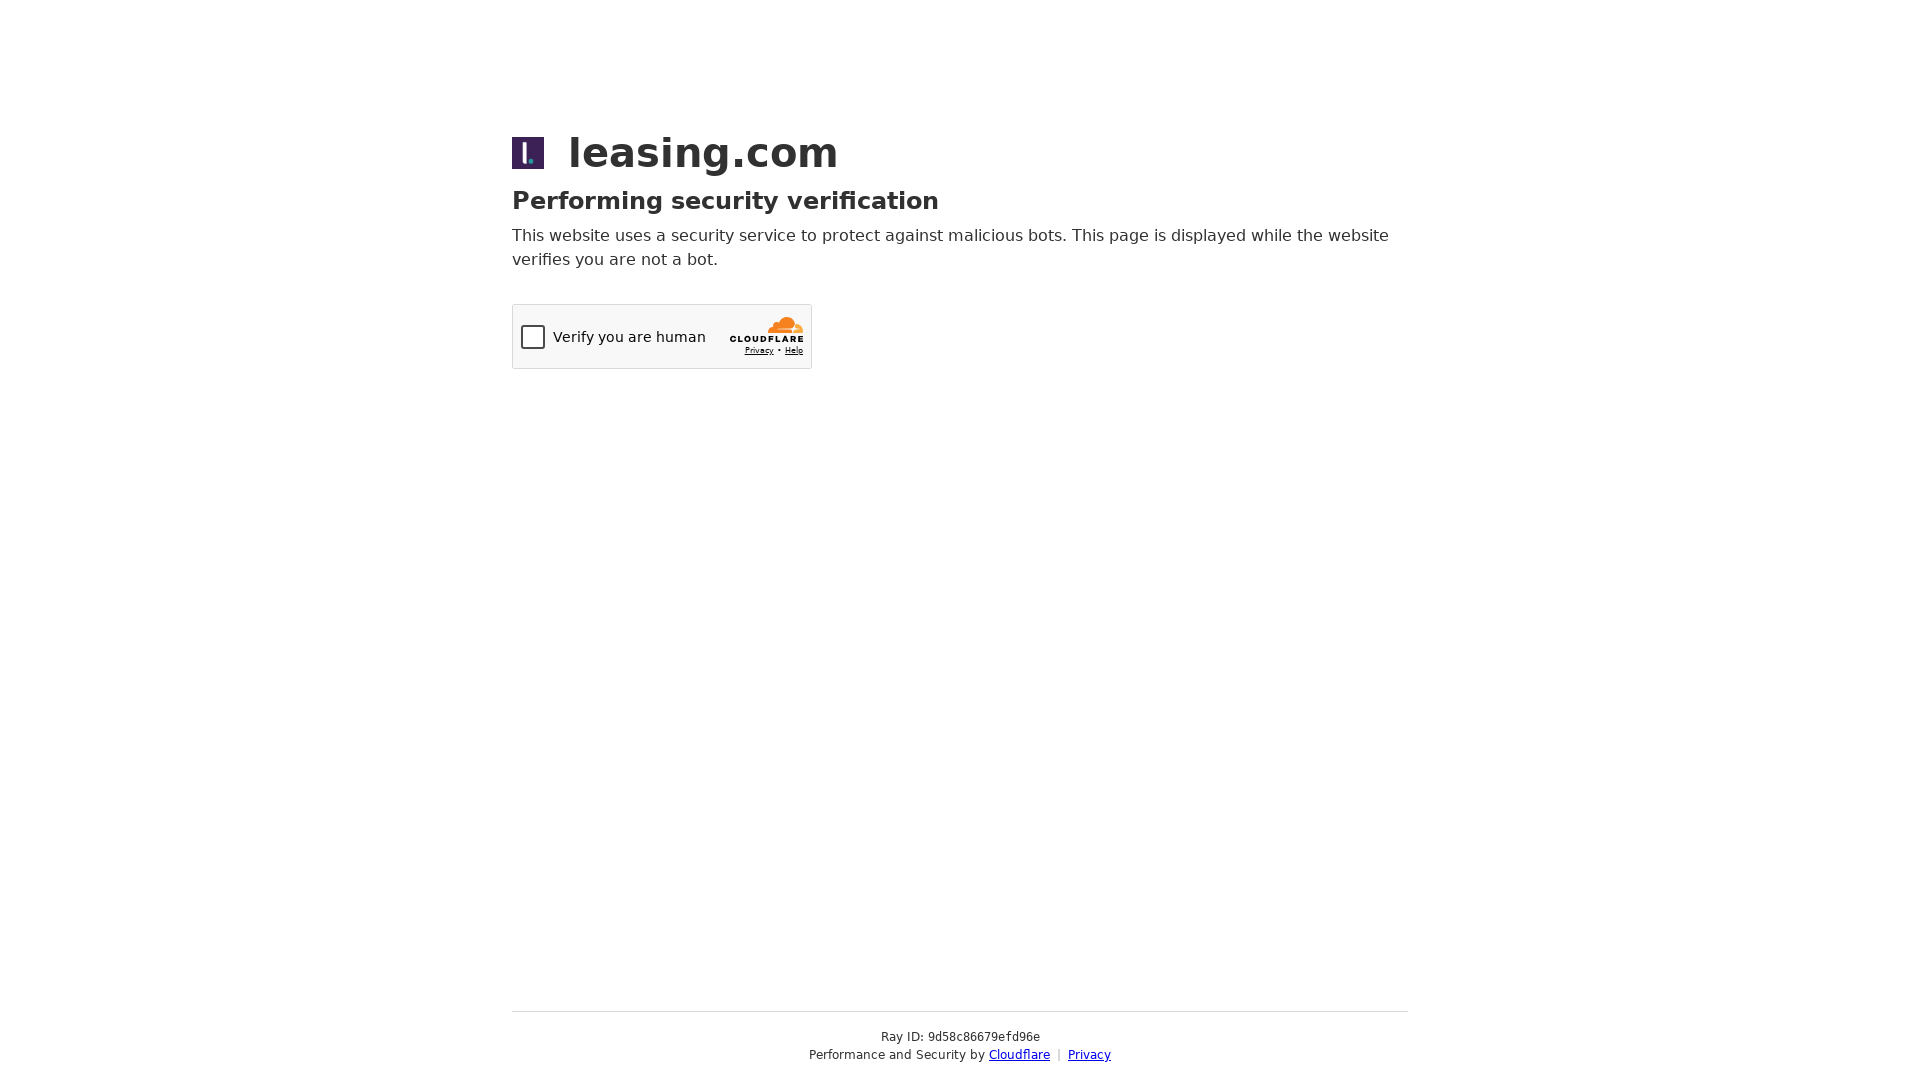

Reloaded page at 1920x1080 resolution
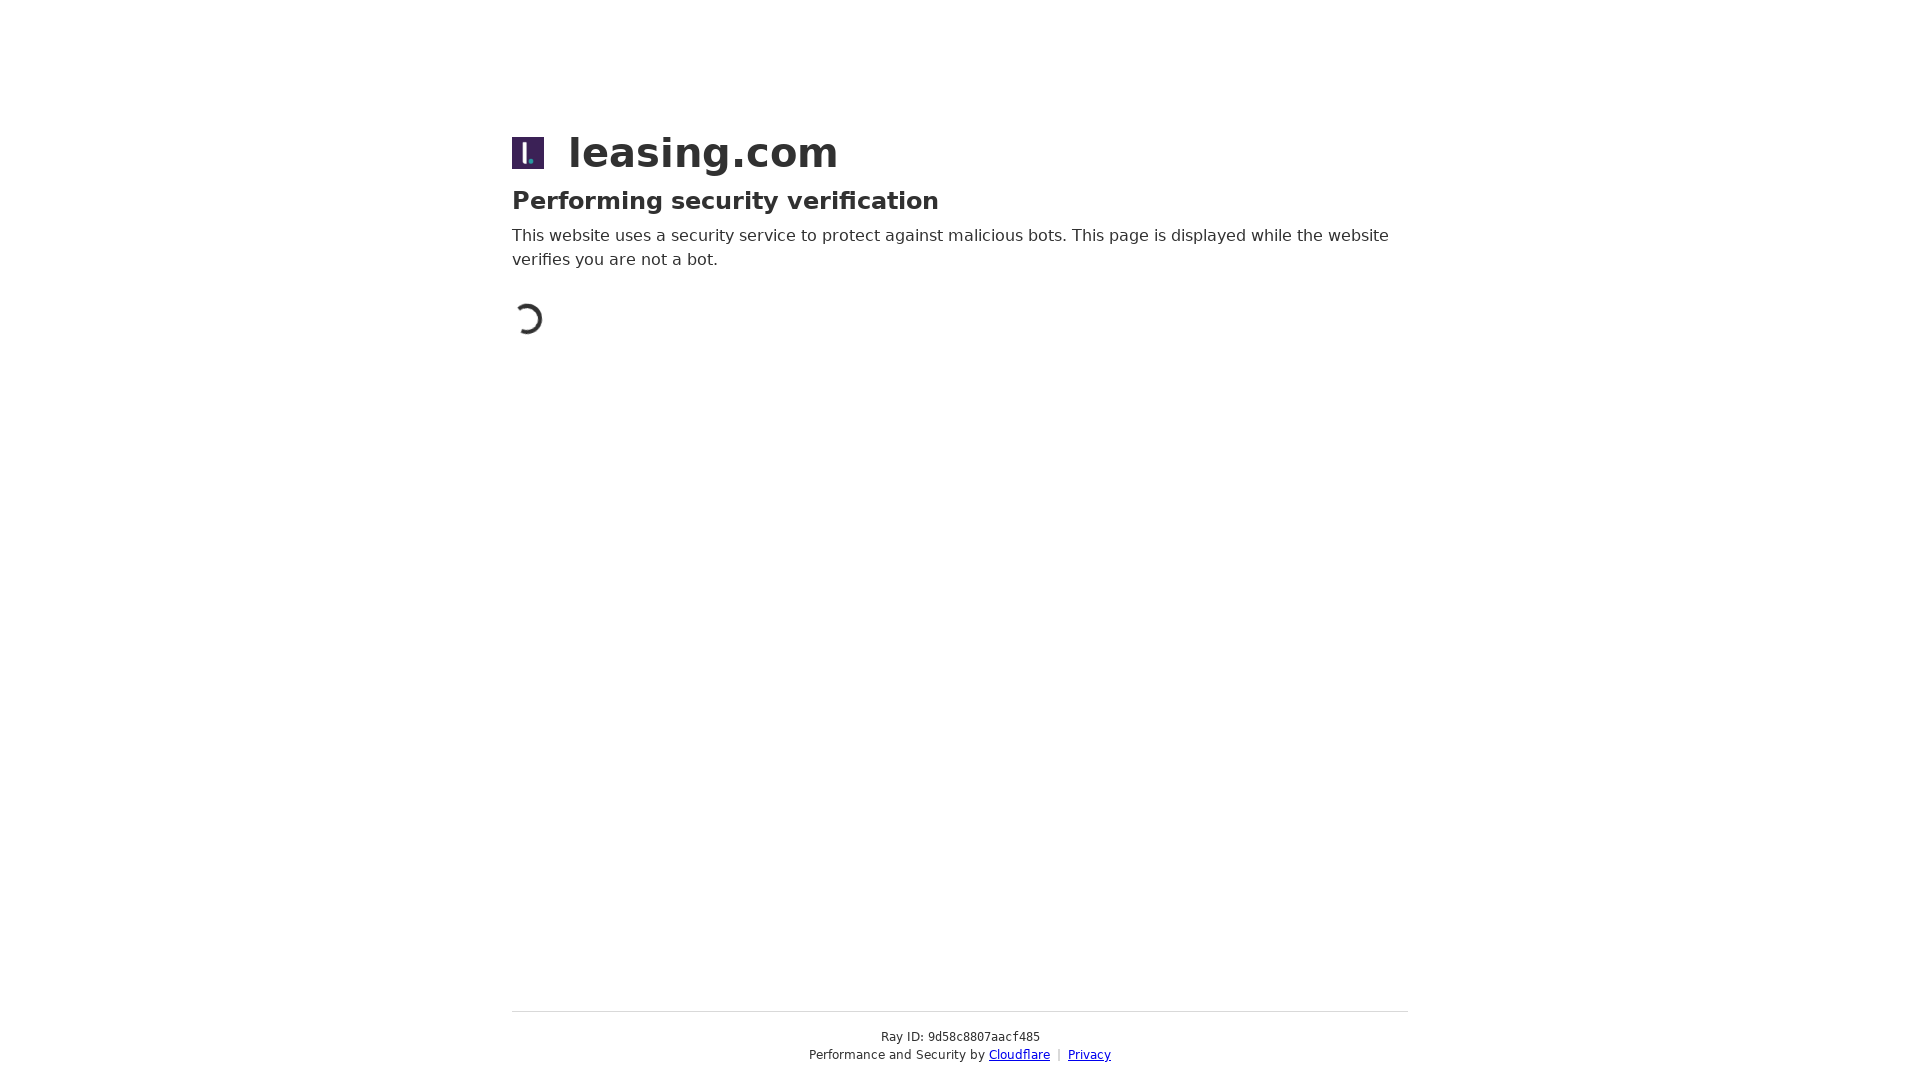

Page fully loaded at 1920x1080 viewport - responsive design verified
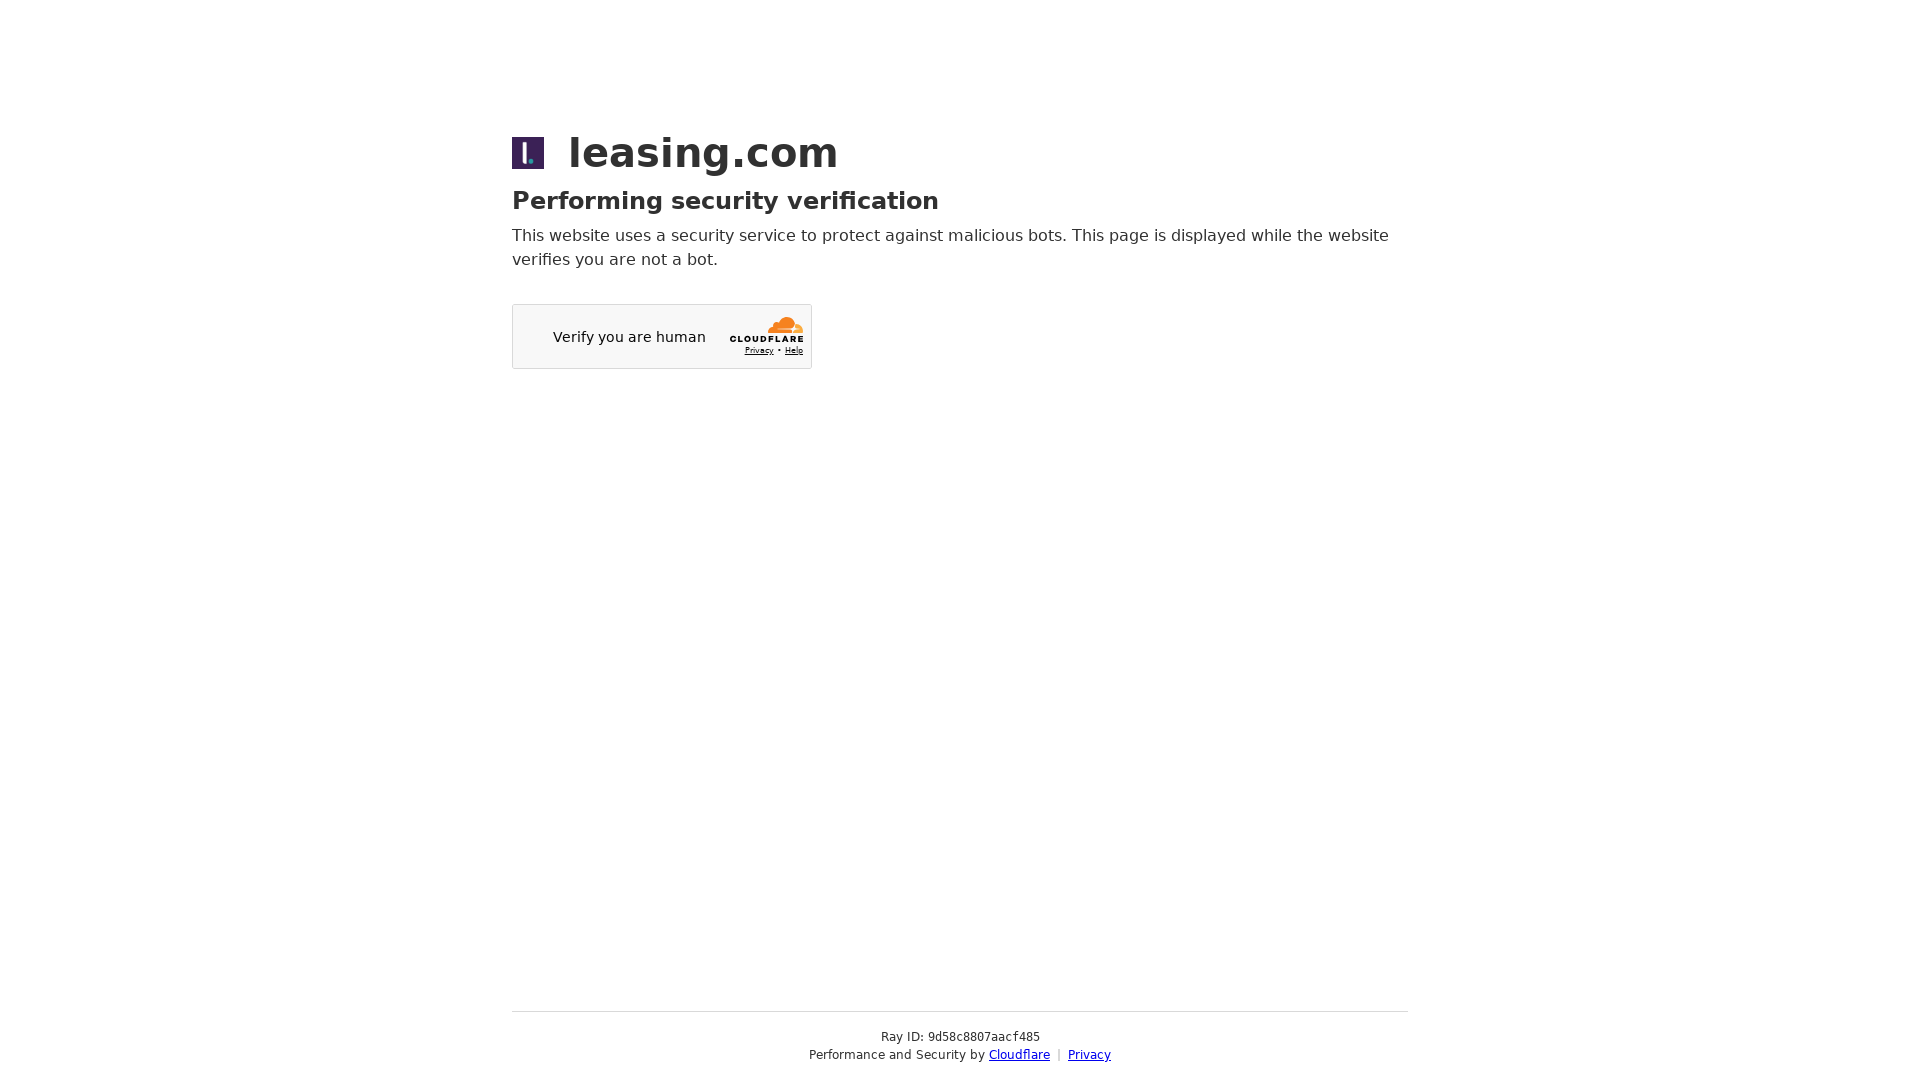

Set viewport size to 1366x768
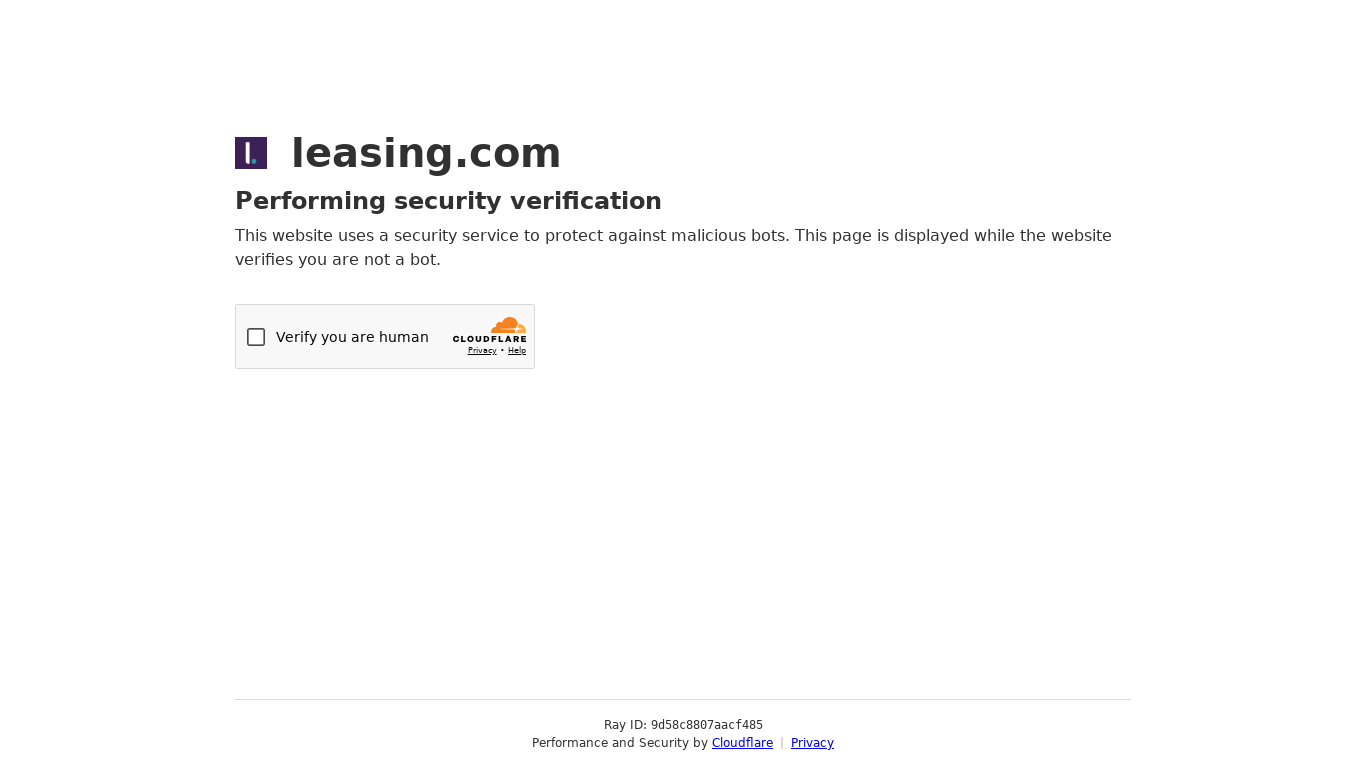

Reloaded page at 1366x768 resolution
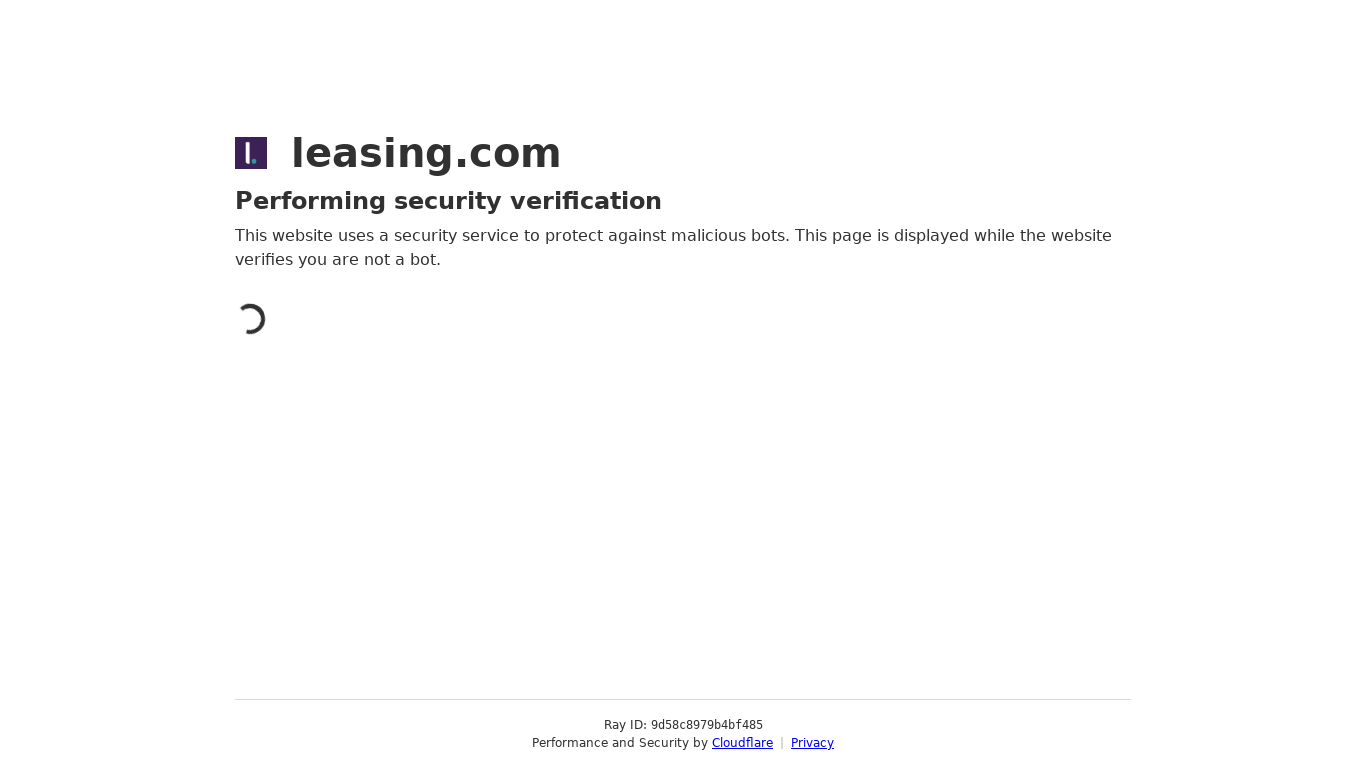

Page fully loaded at 1366x768 viewport - responsive design verified
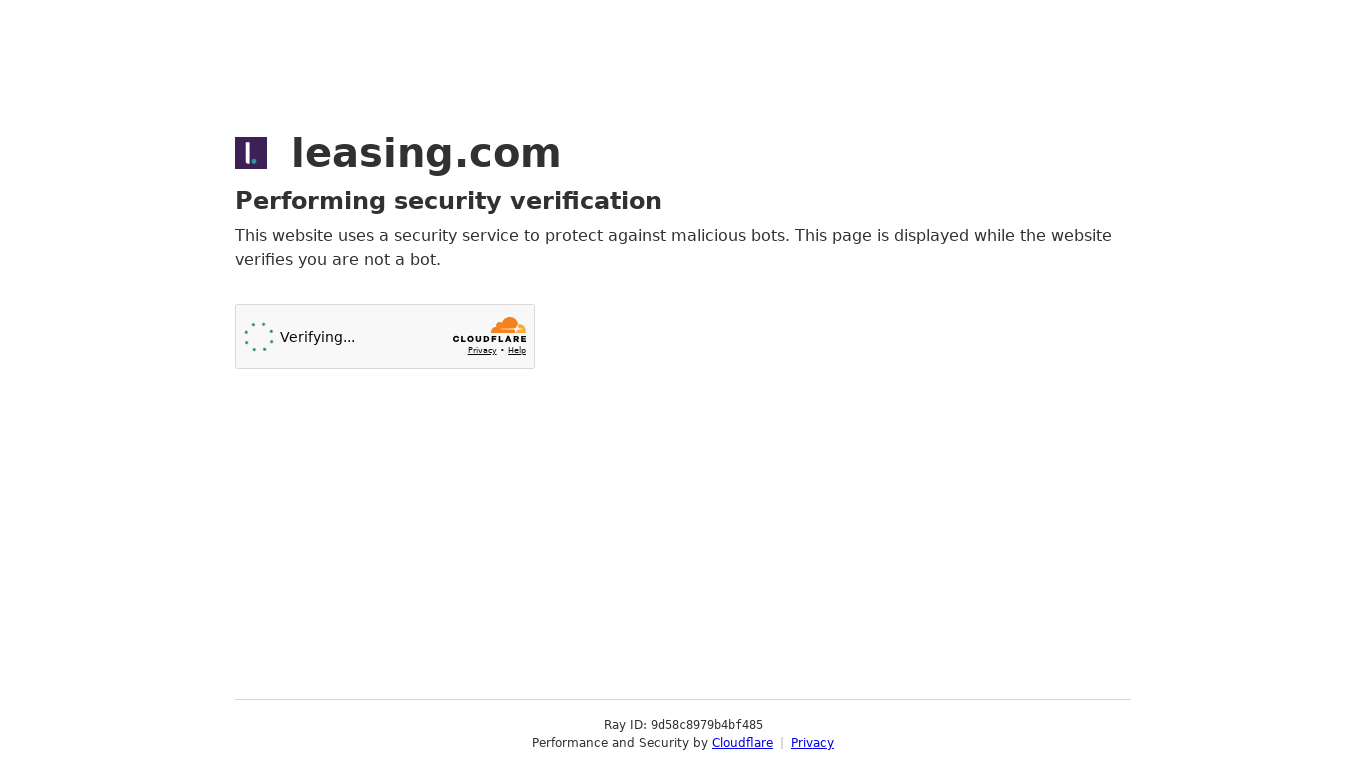

Set viewport size to 1280x800
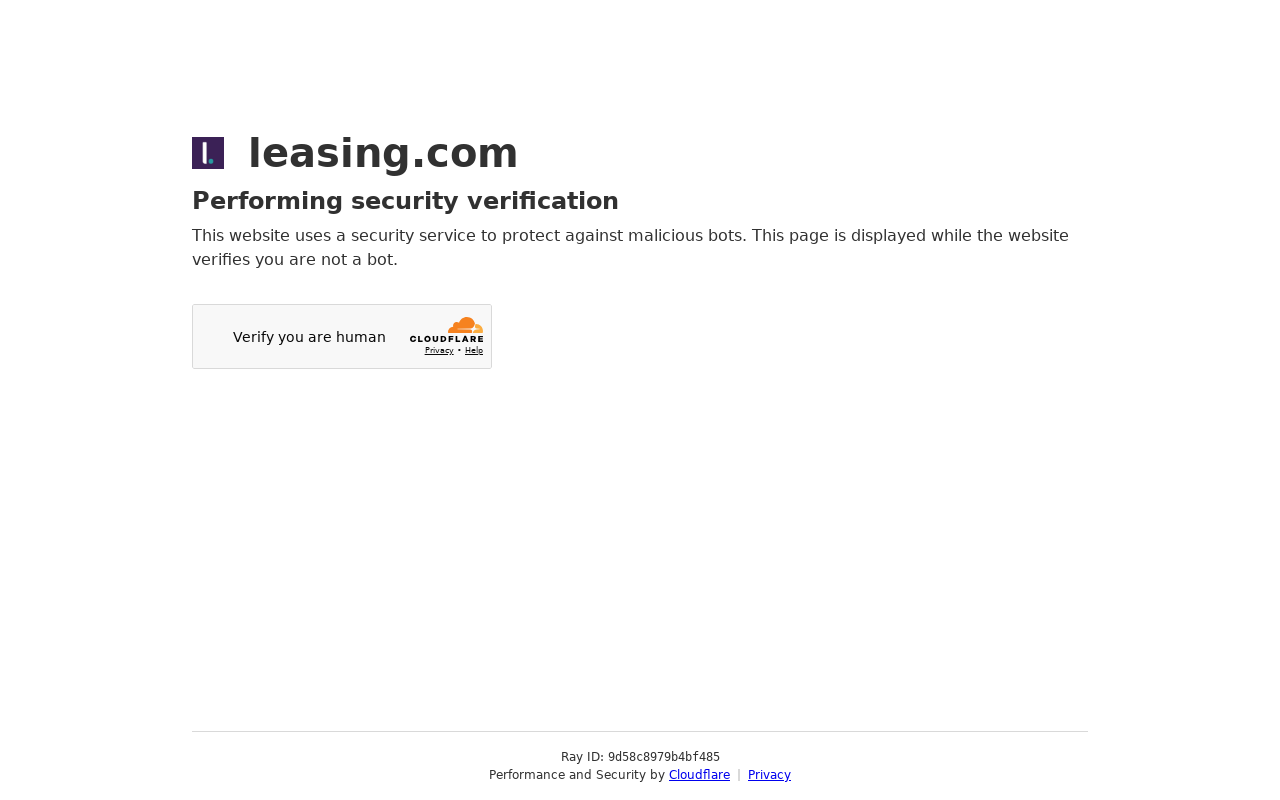

Reloaded page at 1280x800 resolution
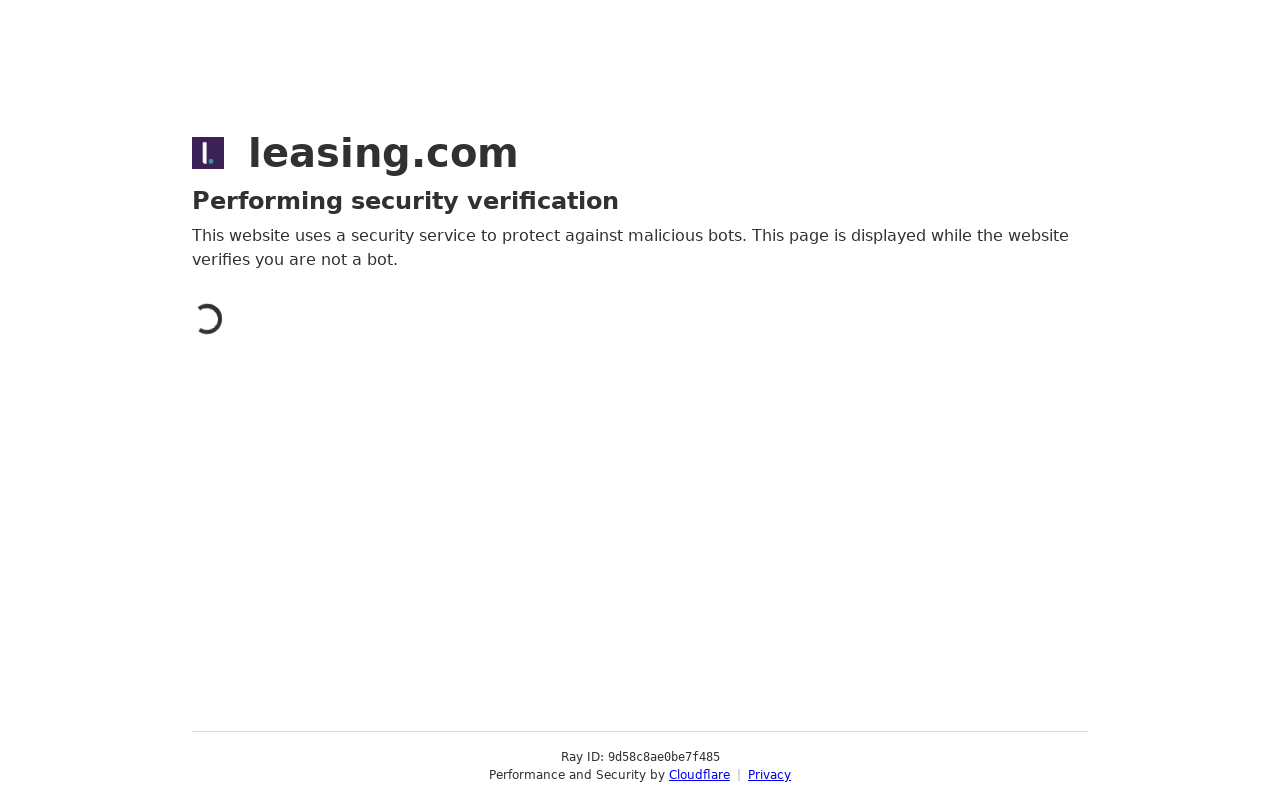

Page fully loaded at 1280x800 viewport - responsive design verified
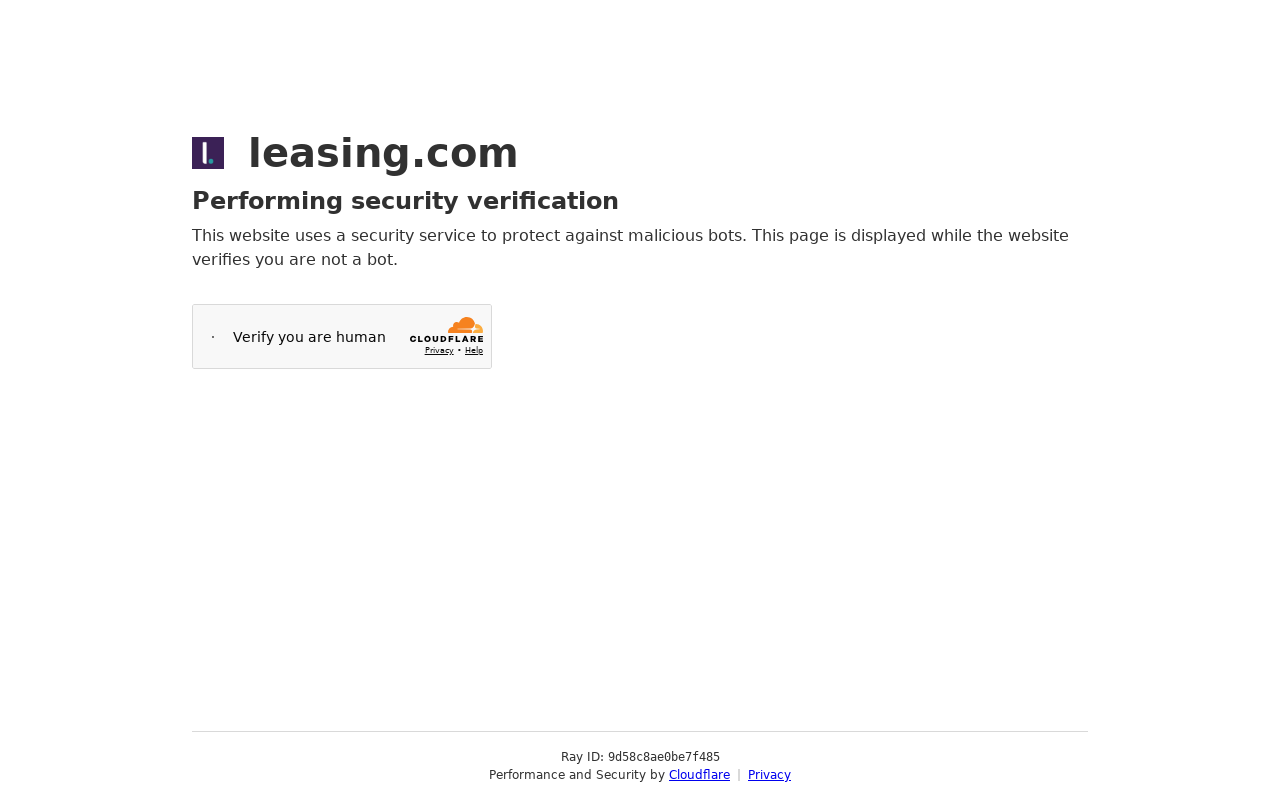

Set viewport size to 768x1024
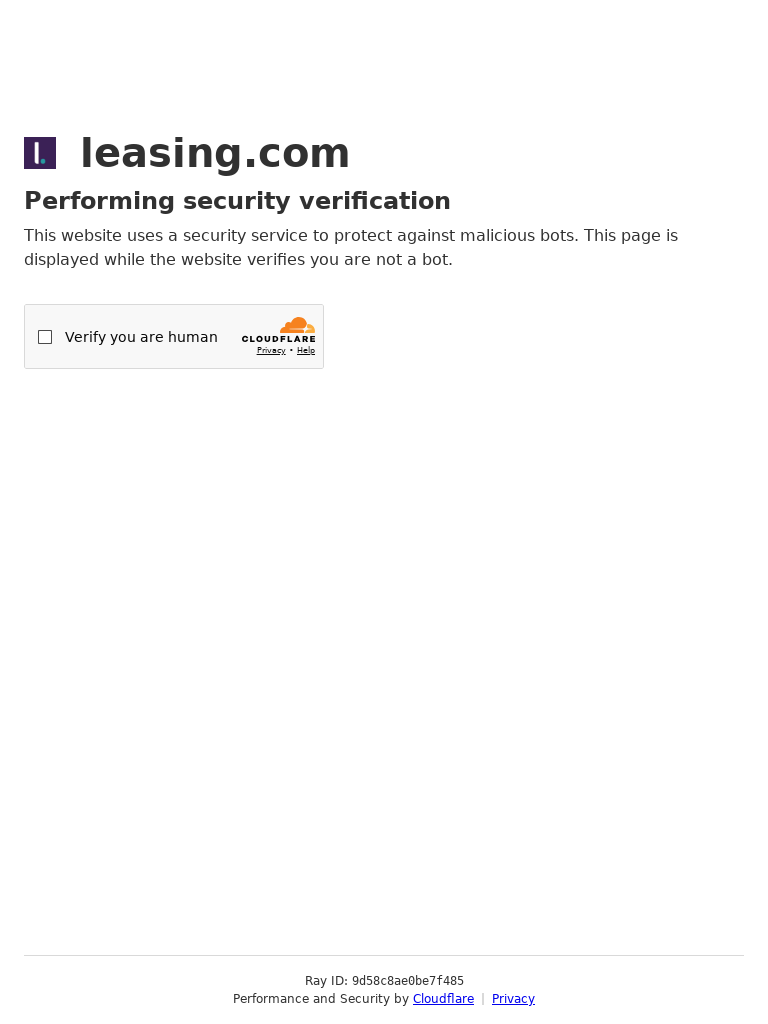

Reloaded page at 768x1024 resolution
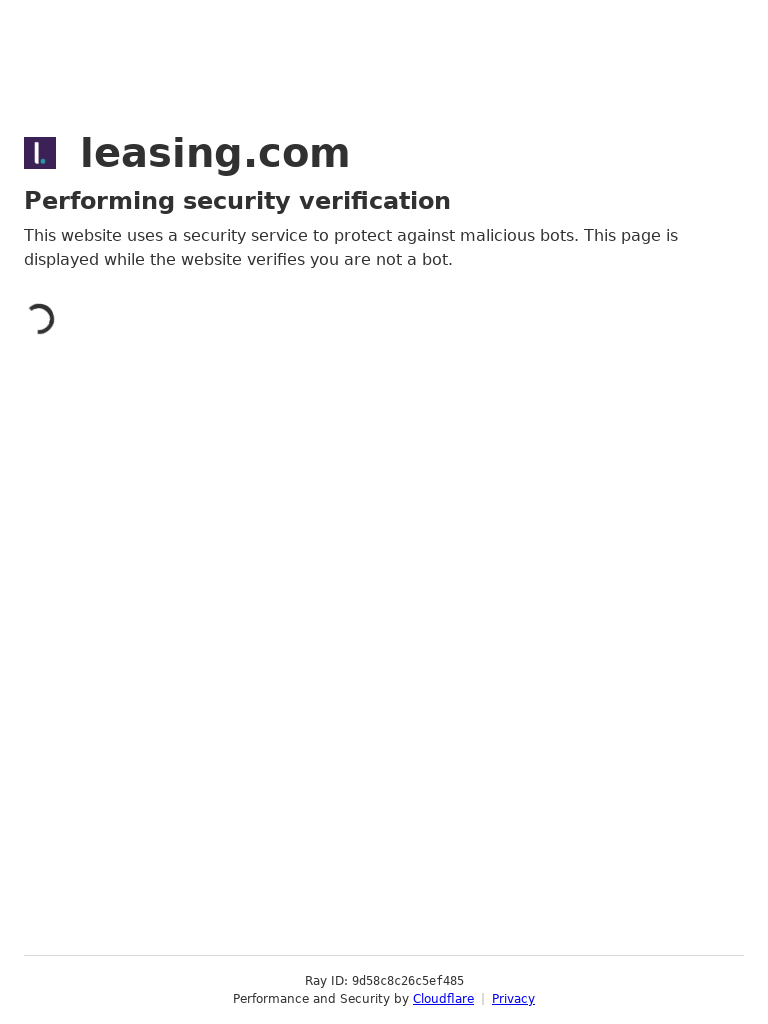

Page fully loaded at 768x1024 viewport - responsive design verified
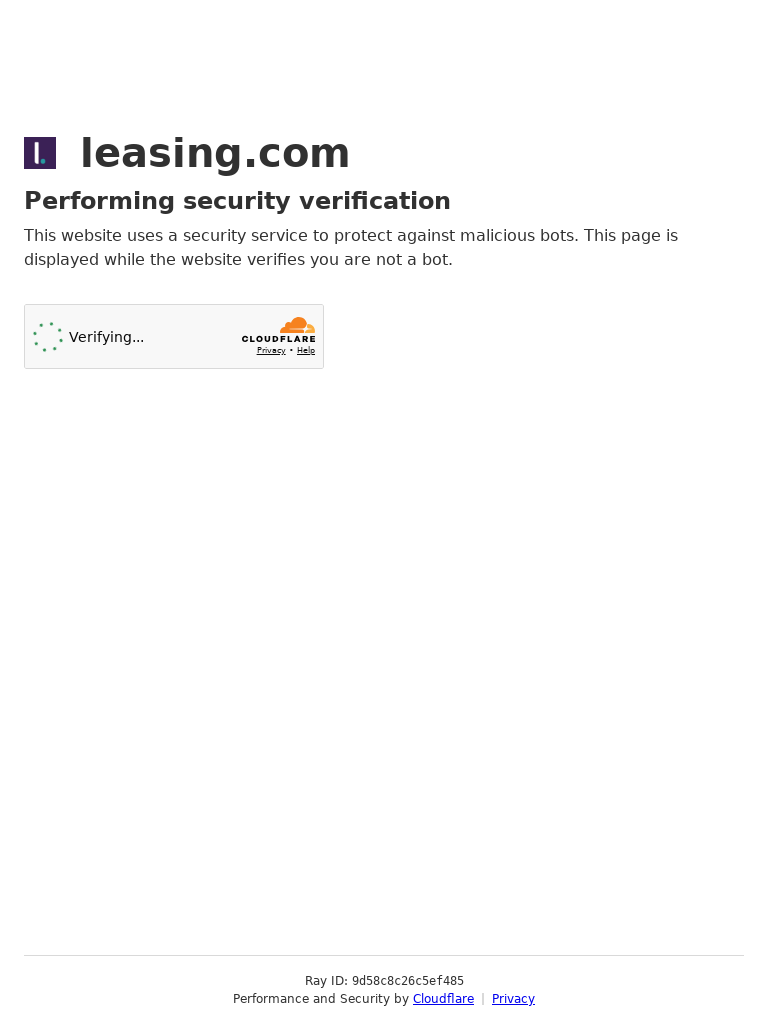

Set viewport size to 375x667
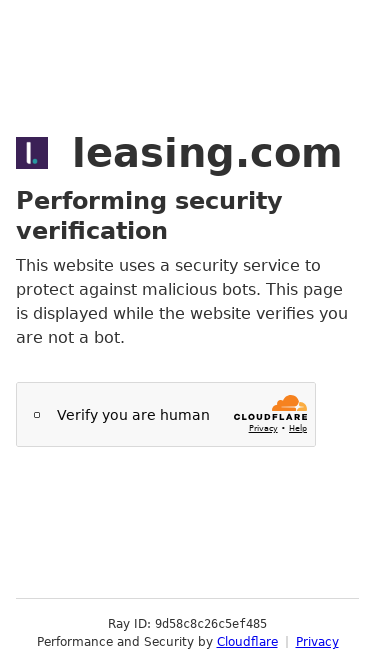

Reloaded page at 375x667 resolution
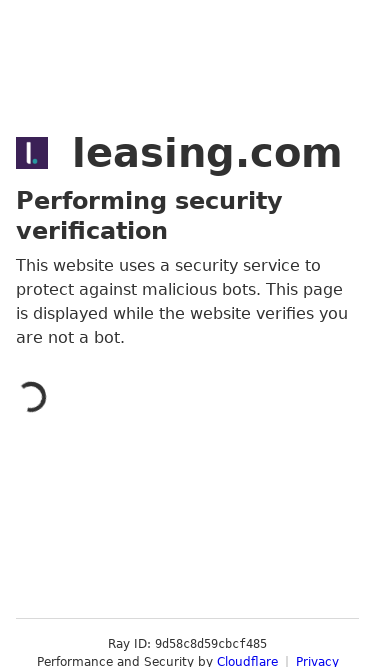

Page fully loaded at 375x667 viewport - responsive design verified
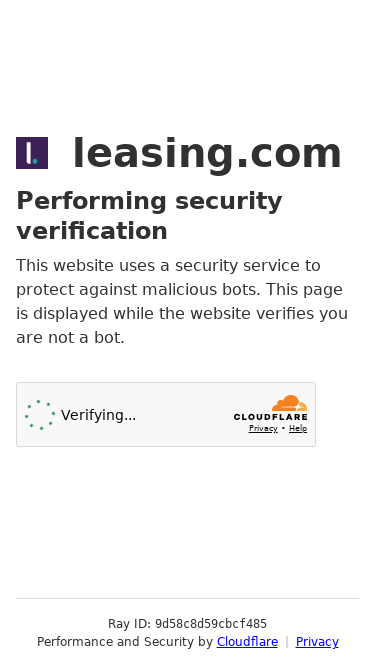

Set viewport size to 360x640
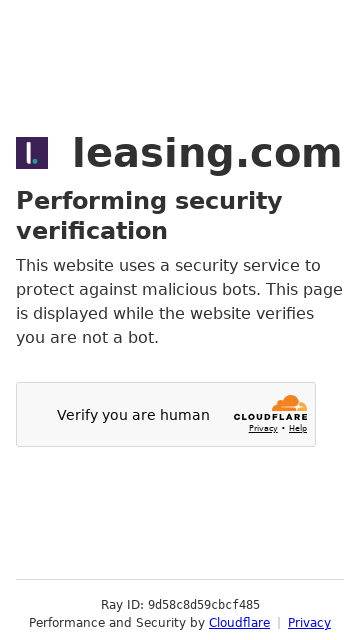

Reloaded page at 360x640 resolution
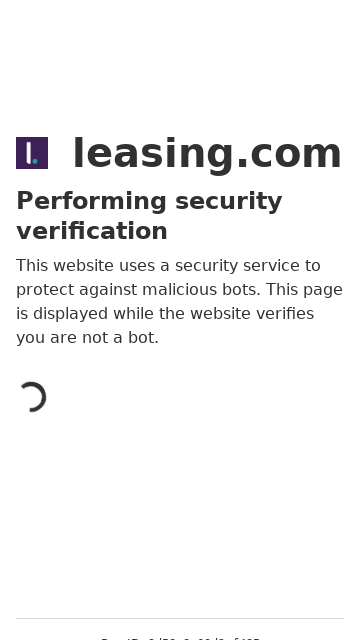

Page fully loaded at 360x640 viewport - responsive design verified
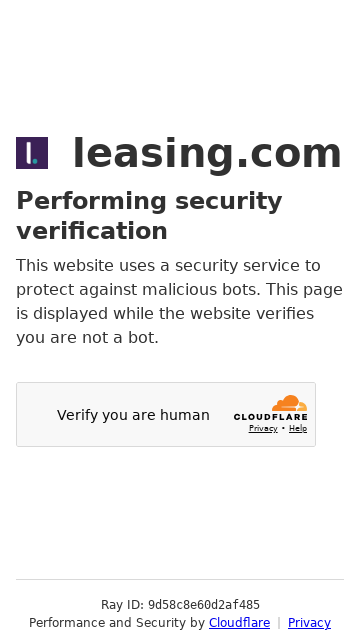

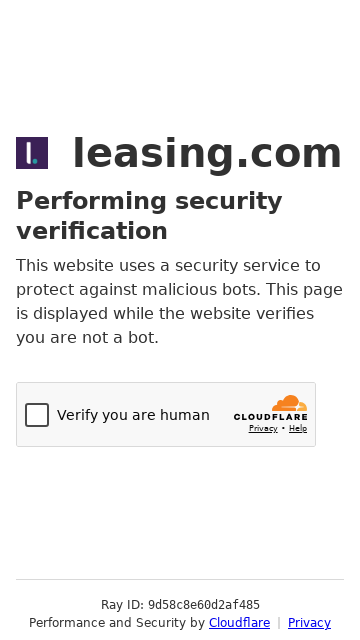